Tests successful form submission with all required fields filled correctly

Starting URL: https://demoqa.com

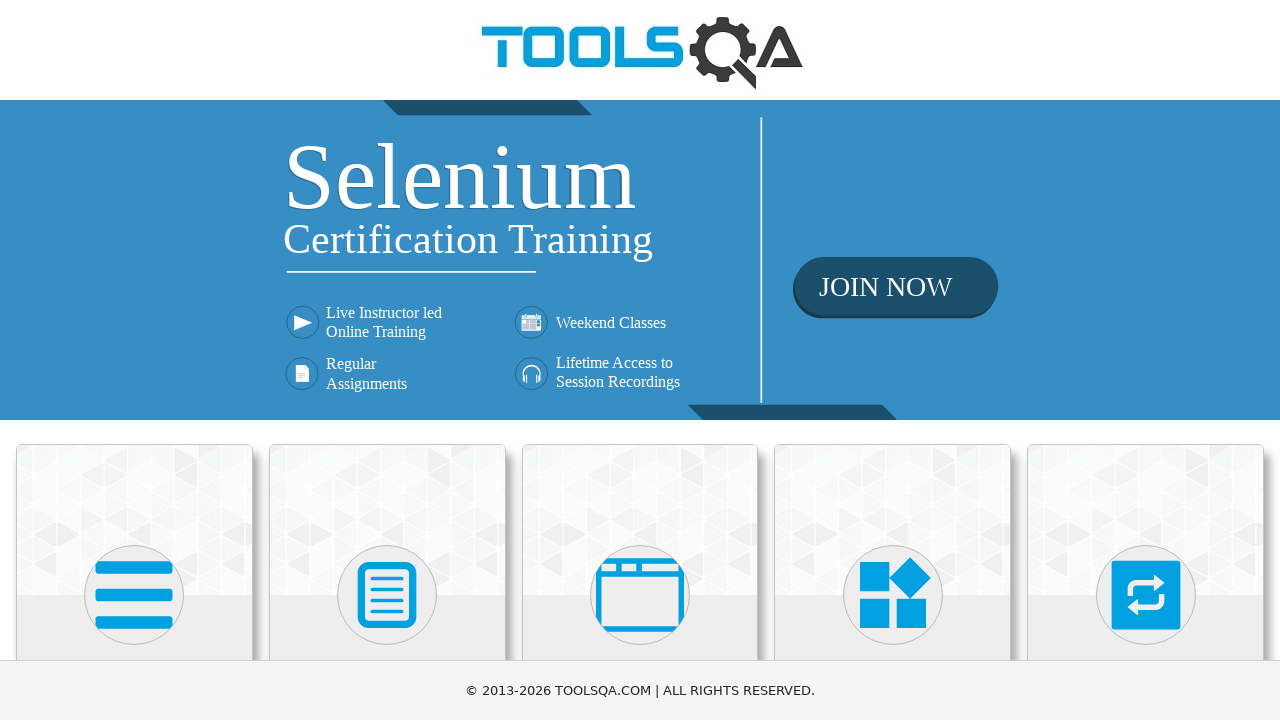

Clicked on Forms card at (387, 520) on div.card:has-text('Forms')
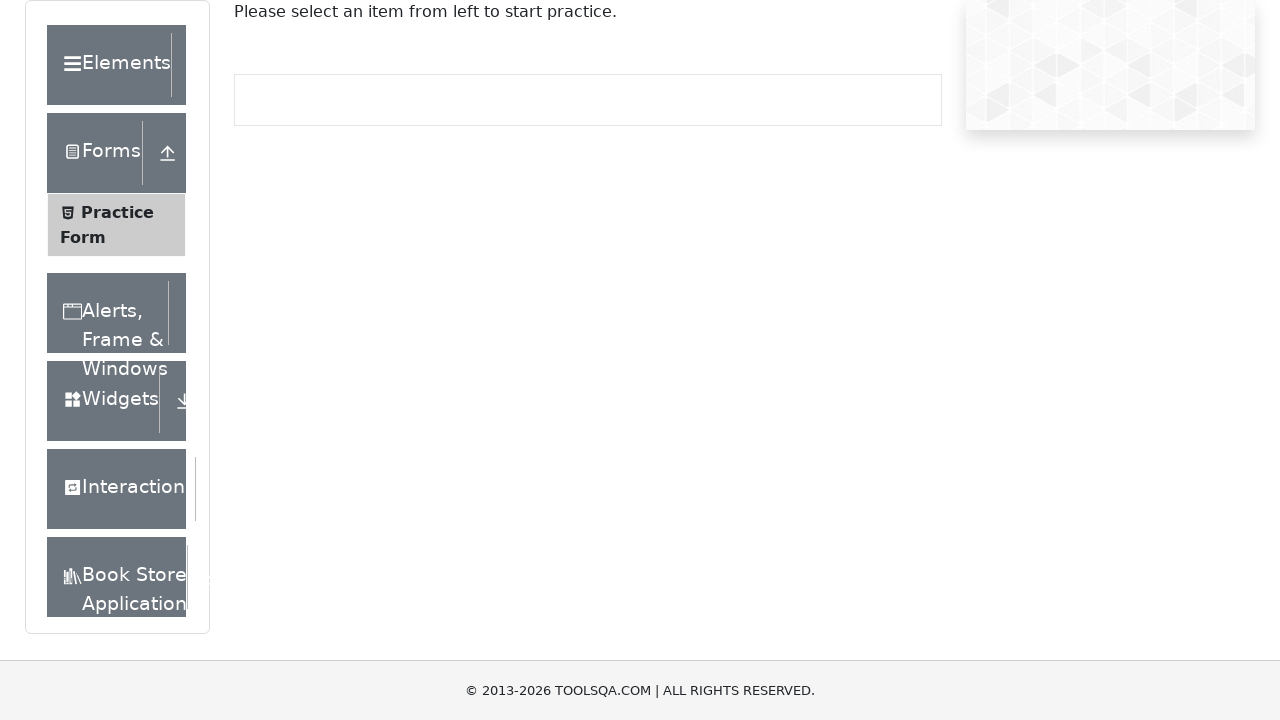

Clicked on Practice Form link at (117, 212) on text=Practice Form
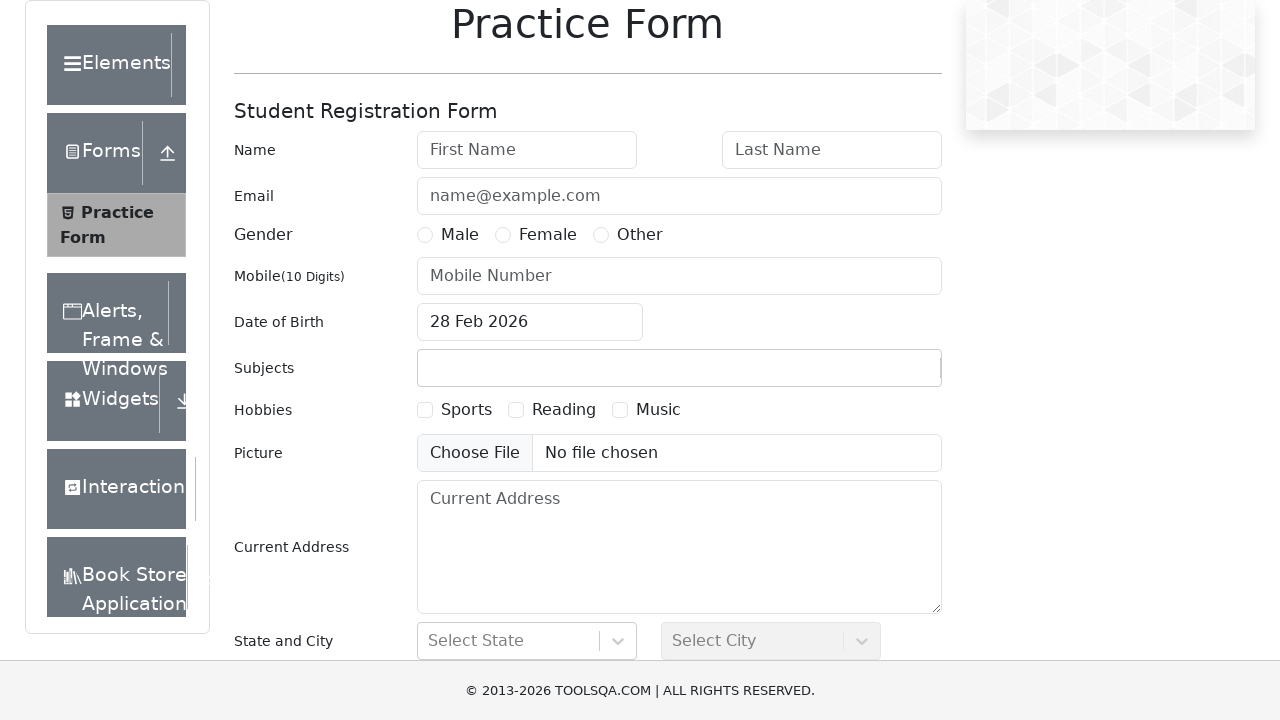

Filled first name field with 'TestData' on #firstName
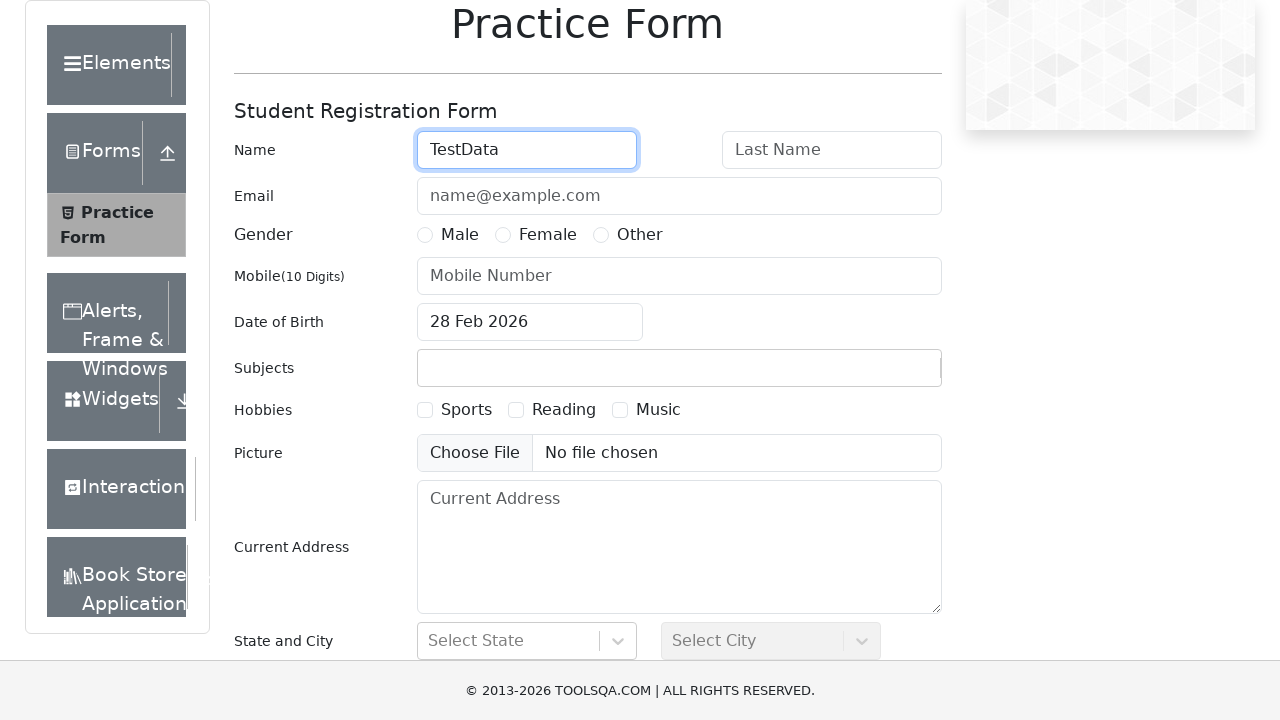

Filled last name field with 'TestData' on #lastName
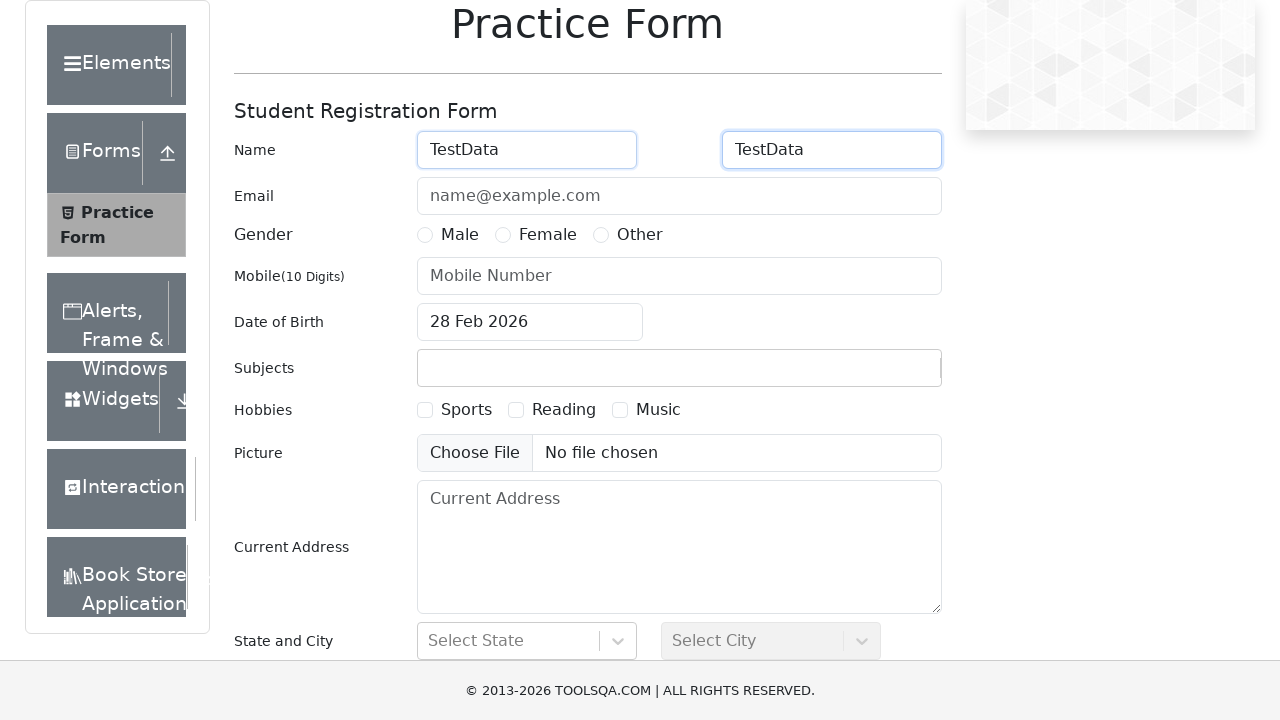

Selected gender radio button option at (460, 235) on label[for='gender-radio-1']
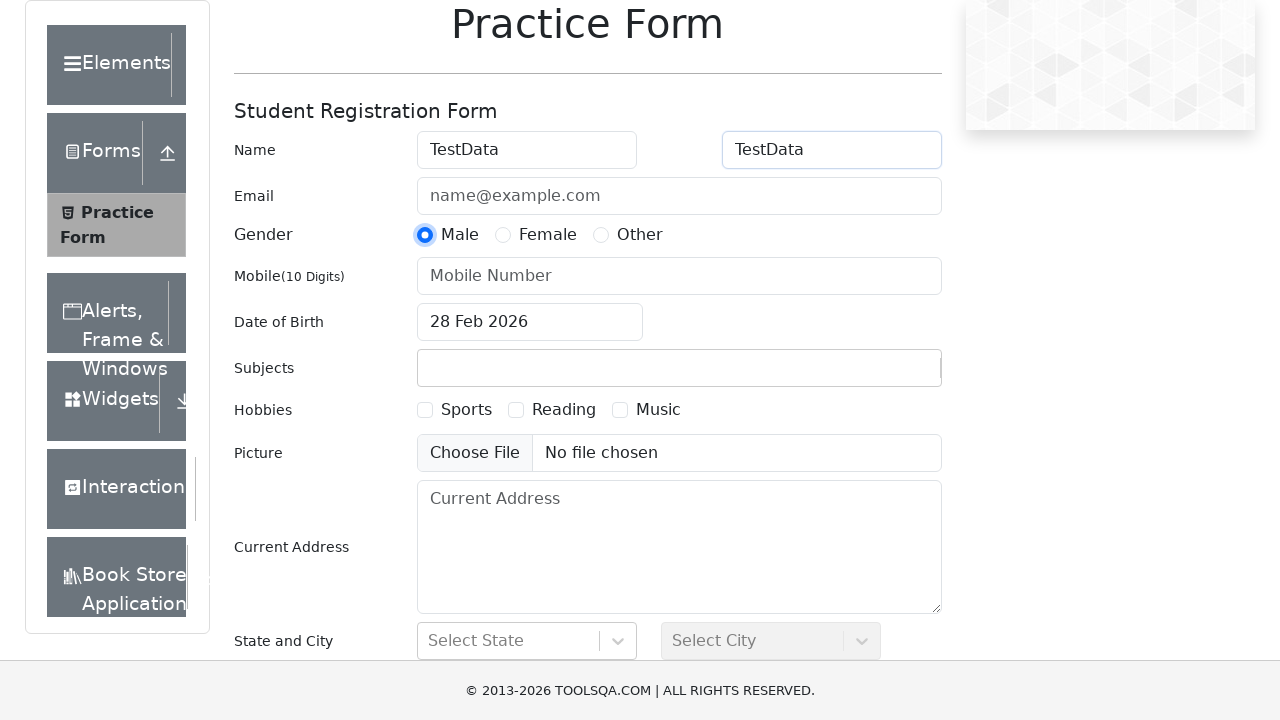

Filled phone number field with '1234567890' on #userNumber
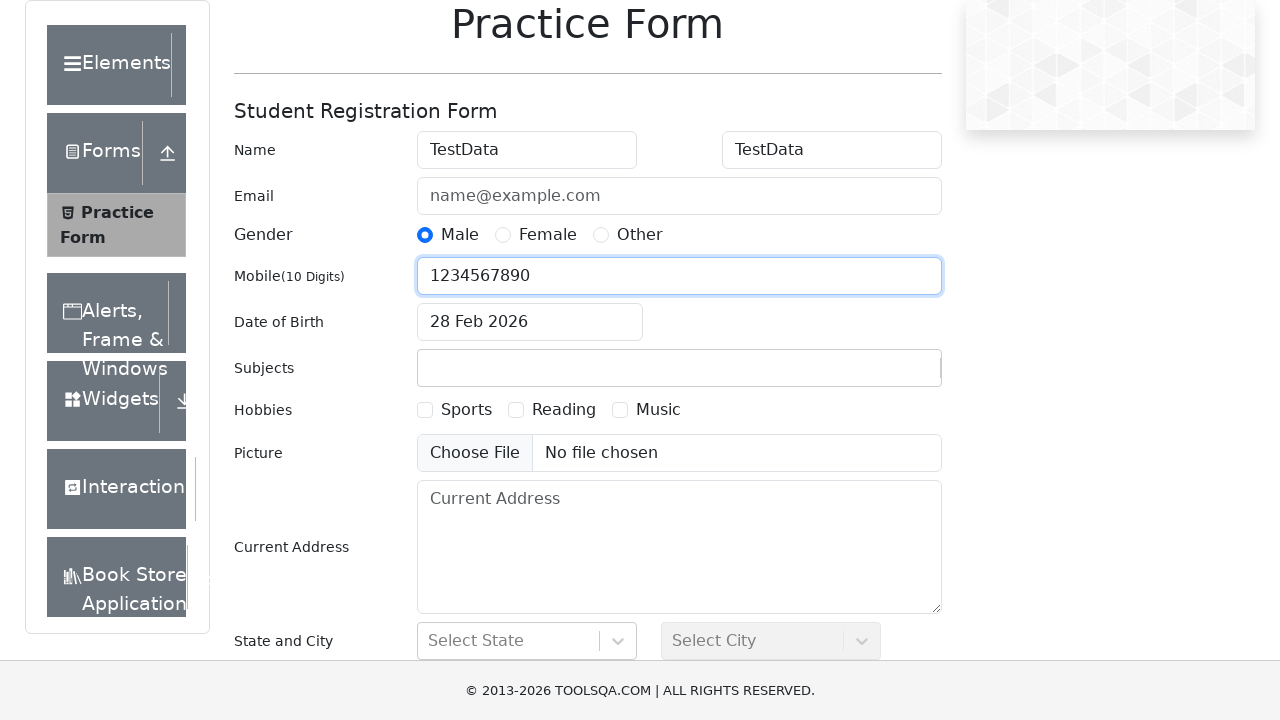

Clicked submit button to submit form at (885, 499) on #submit
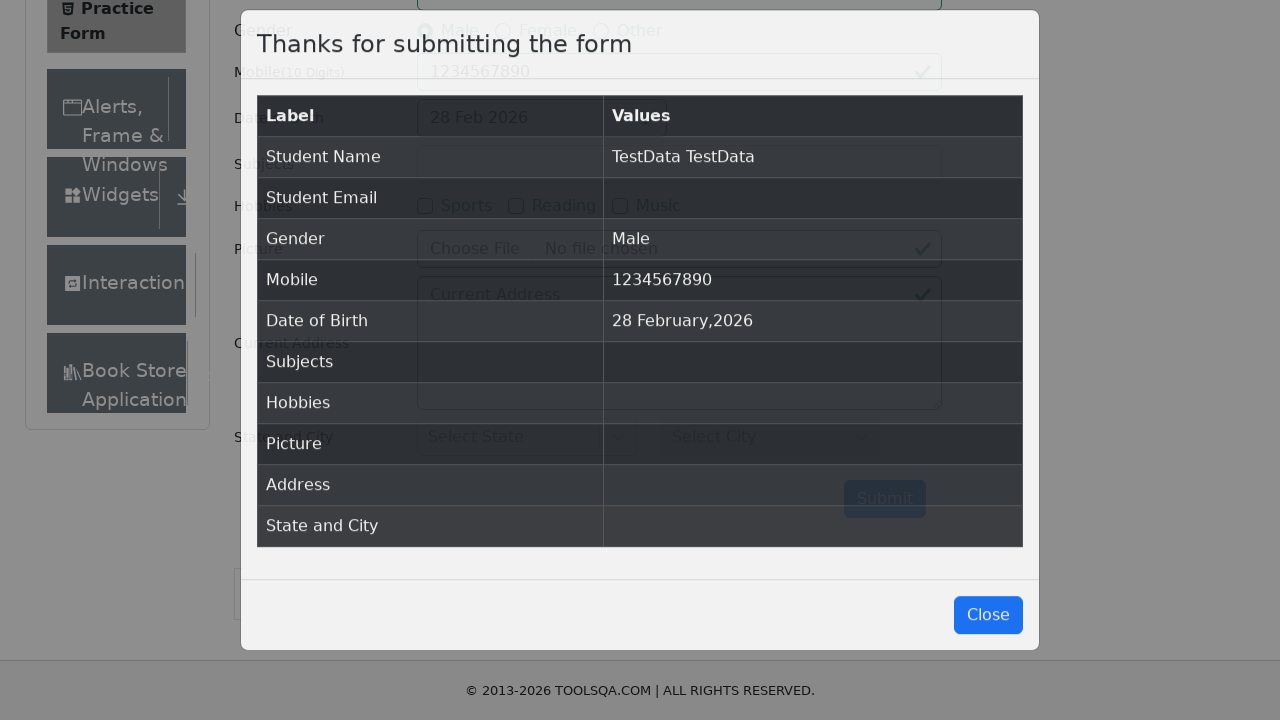

Form submission success modal appeared
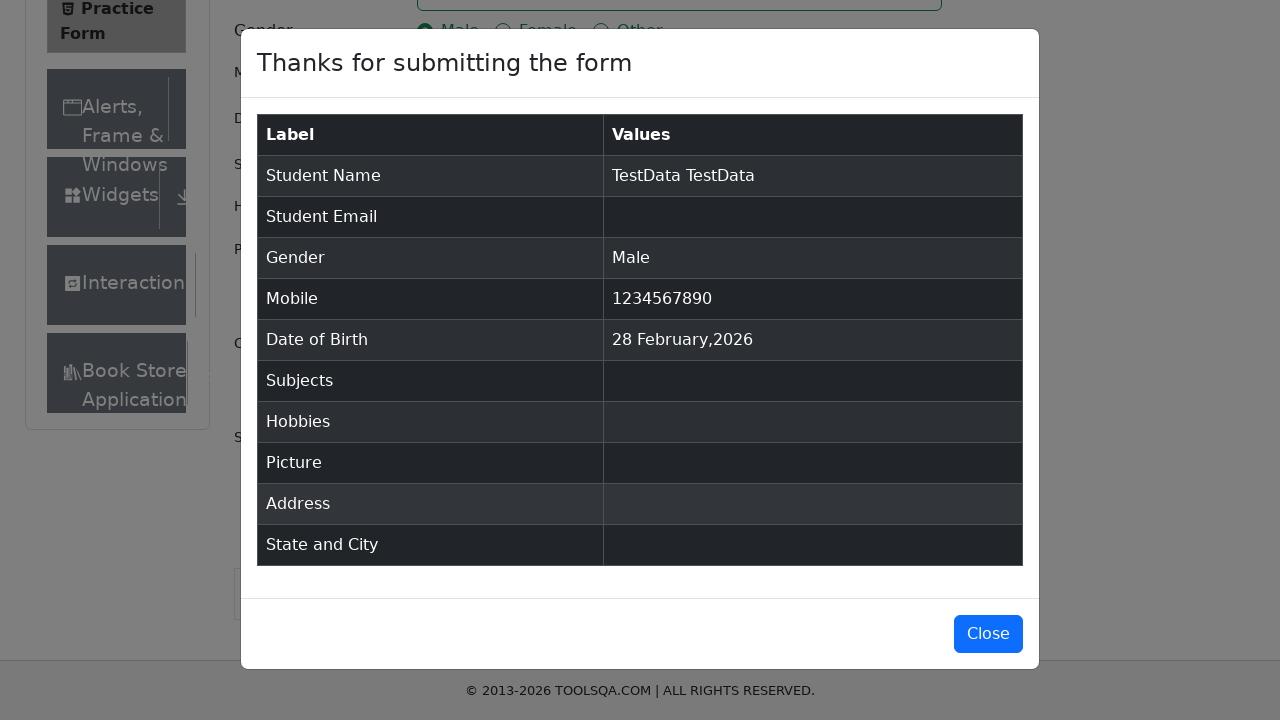

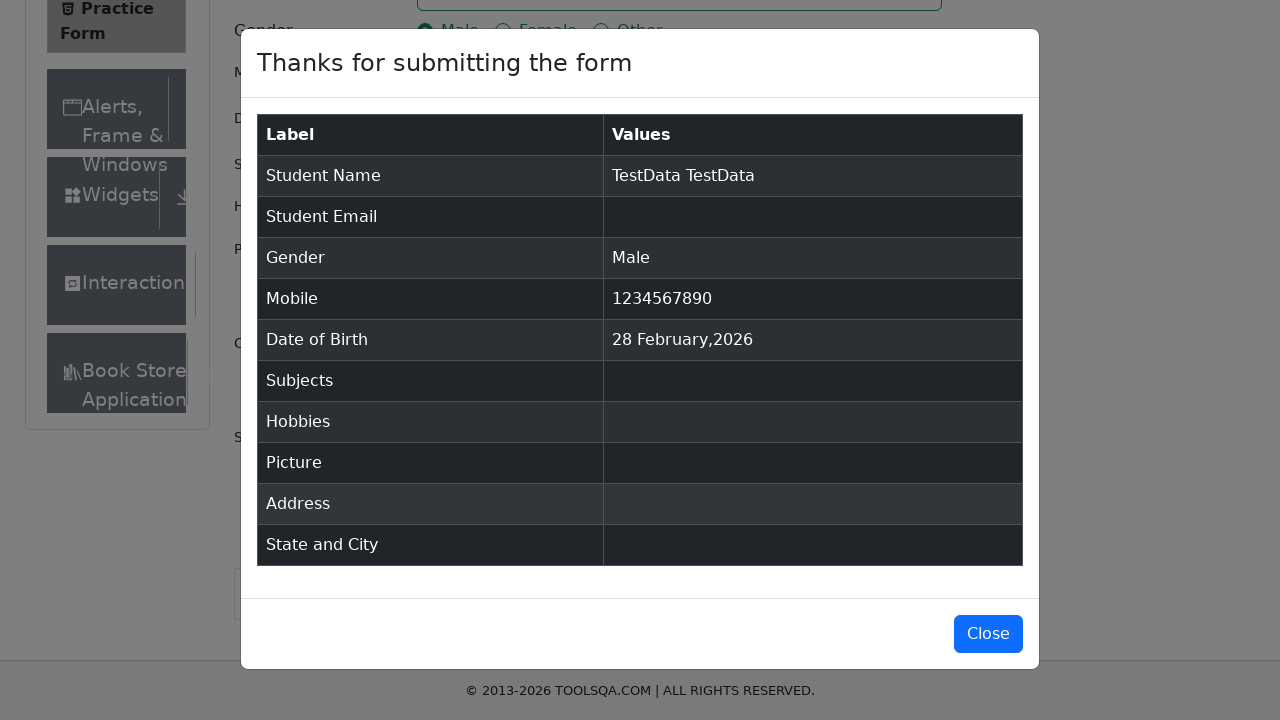